Tests that attempting to login with only a username (no password) displays the appropriate error message

Starting URL: https://www.saucedemo.com/

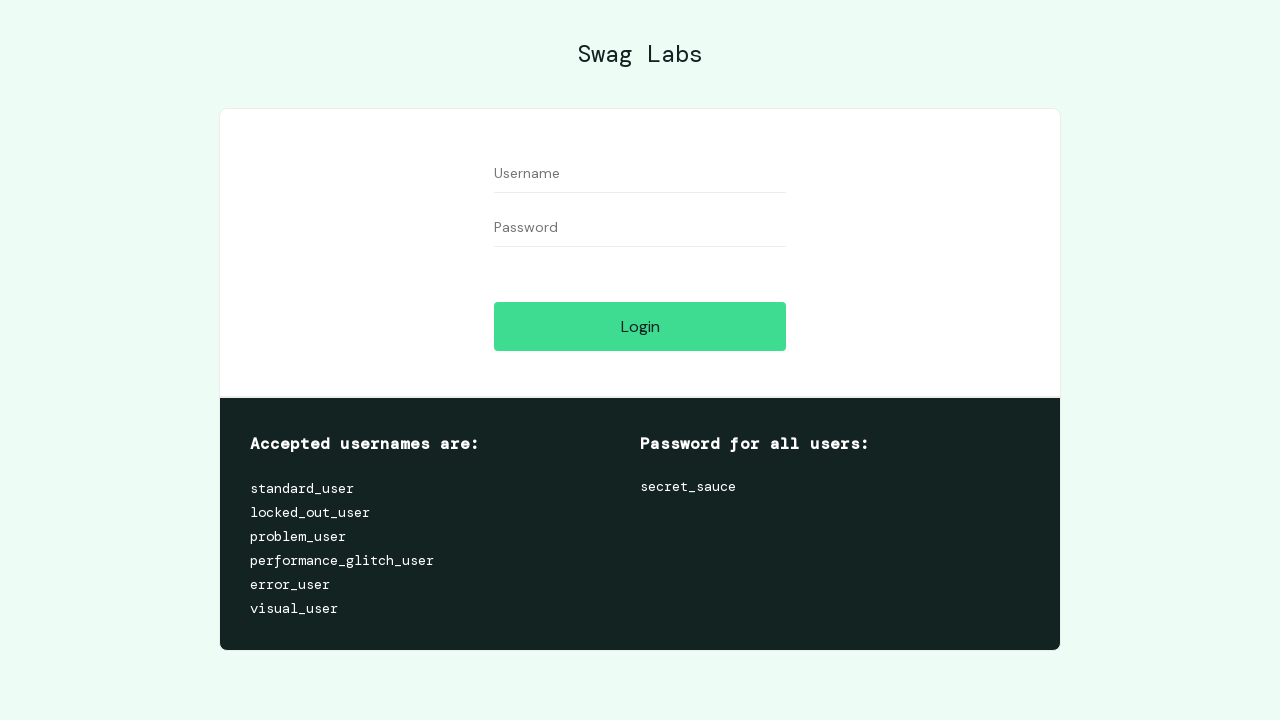

Navigated to Sauce Demo login page
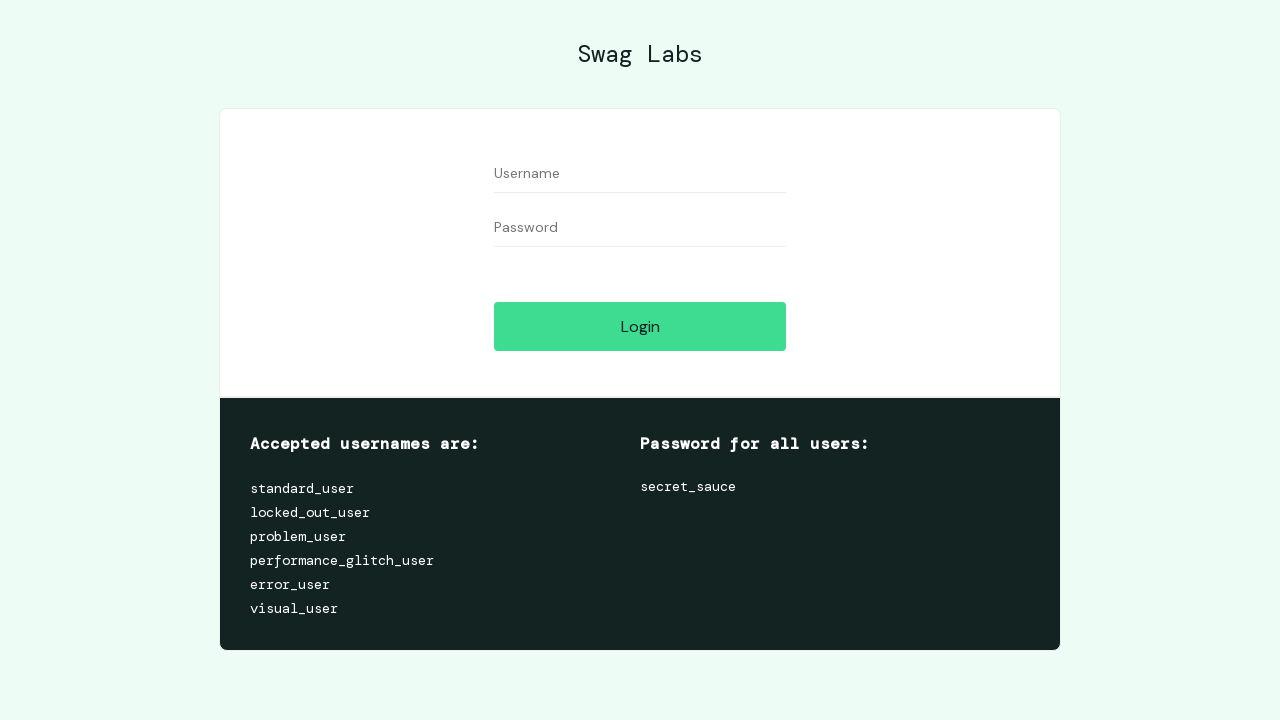

Filled username field with 'standard_user' on #user-name
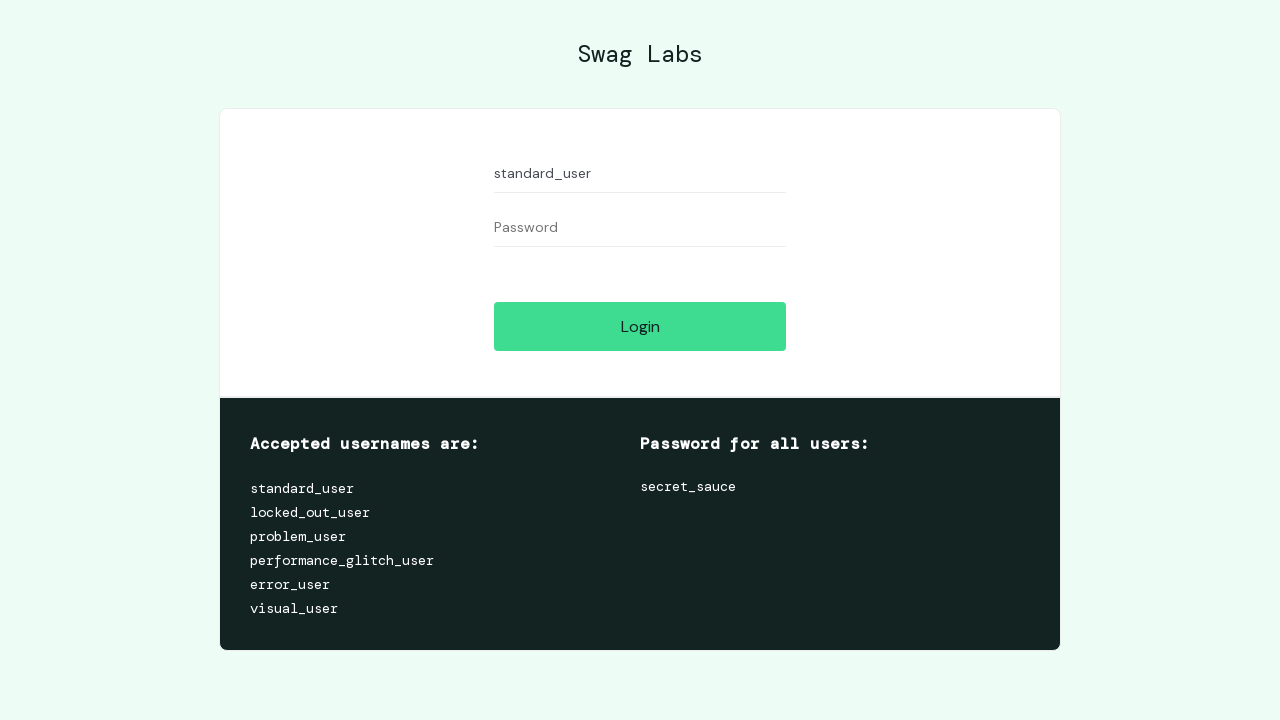

Clicked login button without entering password at (640, 326) on #login-button
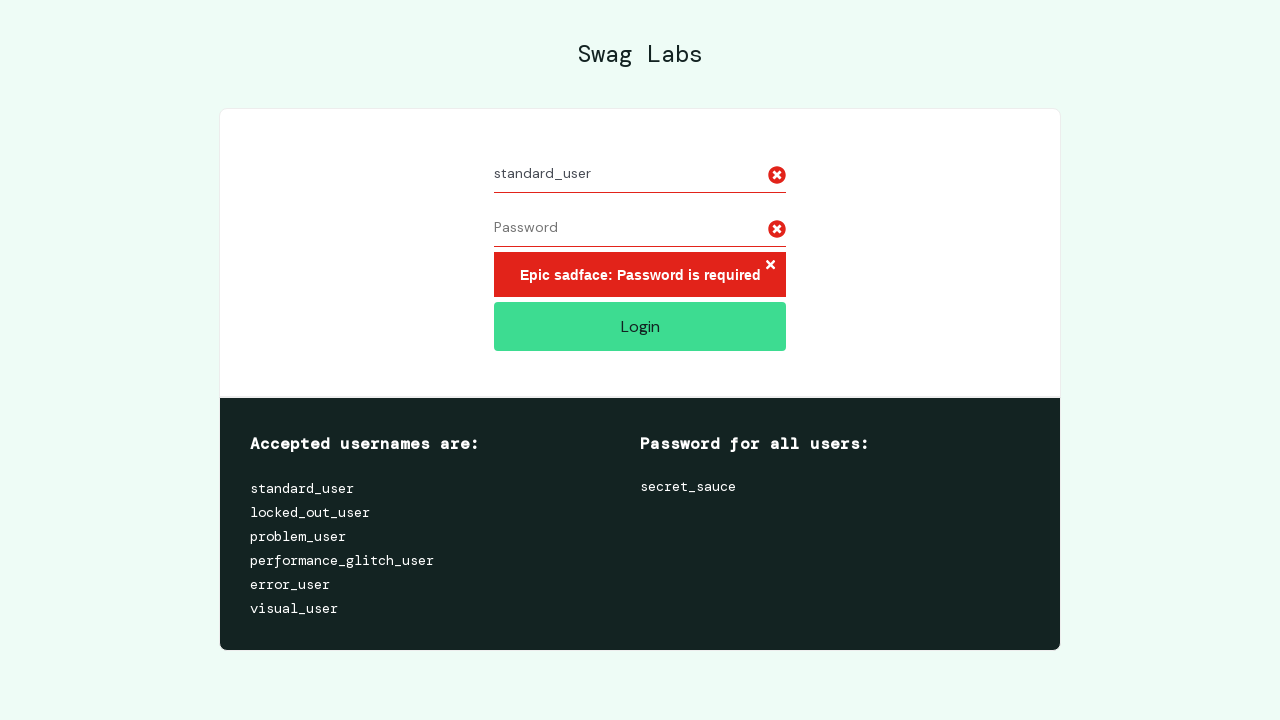

Retrieved error message text
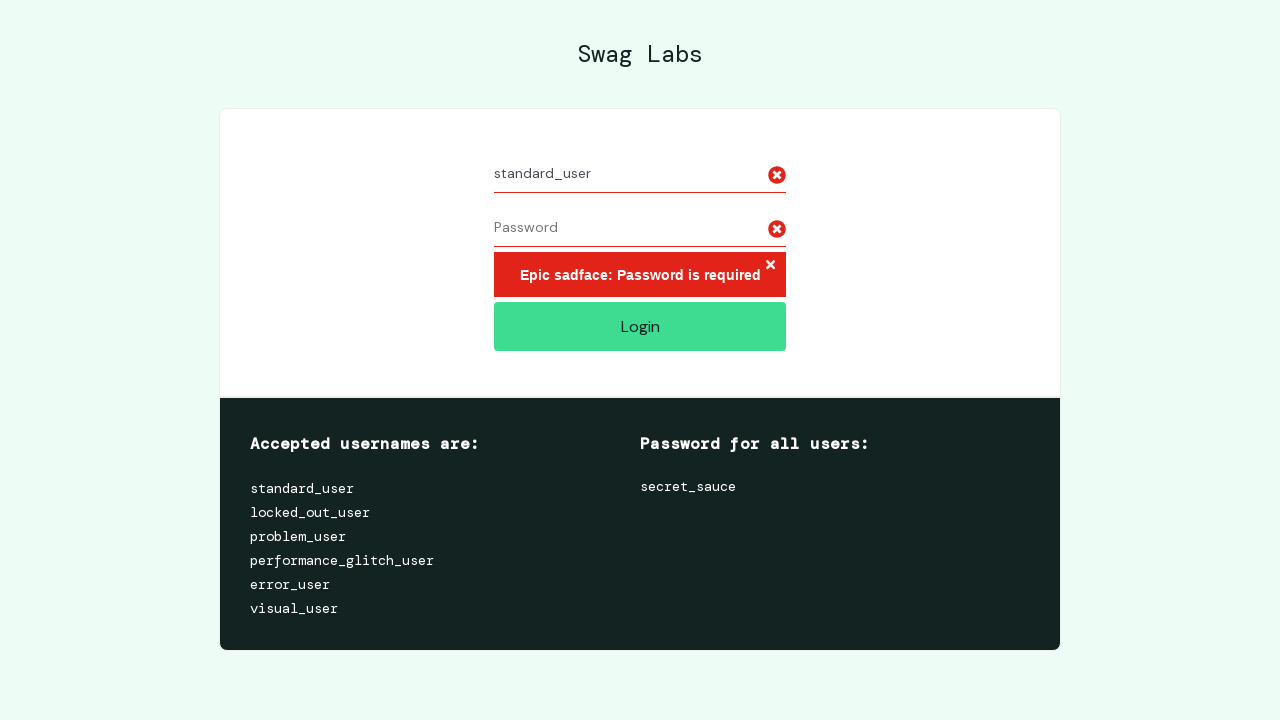

Asserted that error message displays 'Epic sadface: Password is required'
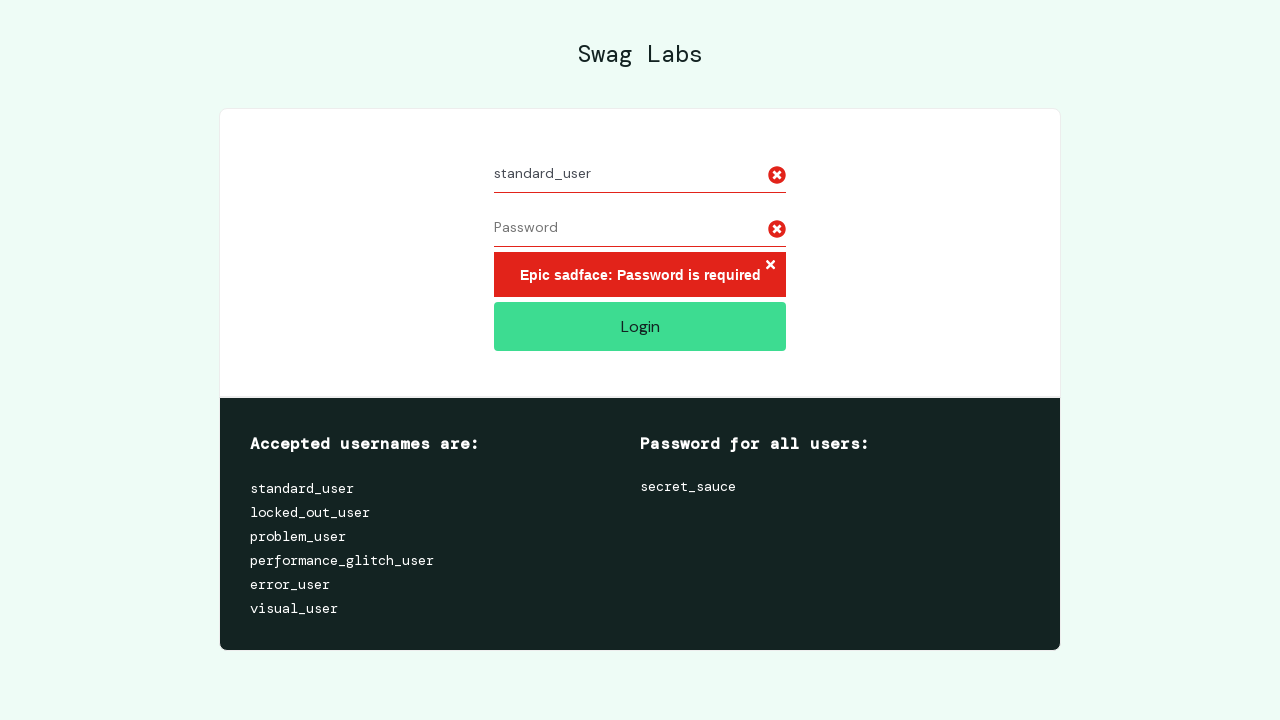

Cleared username field on #user-name
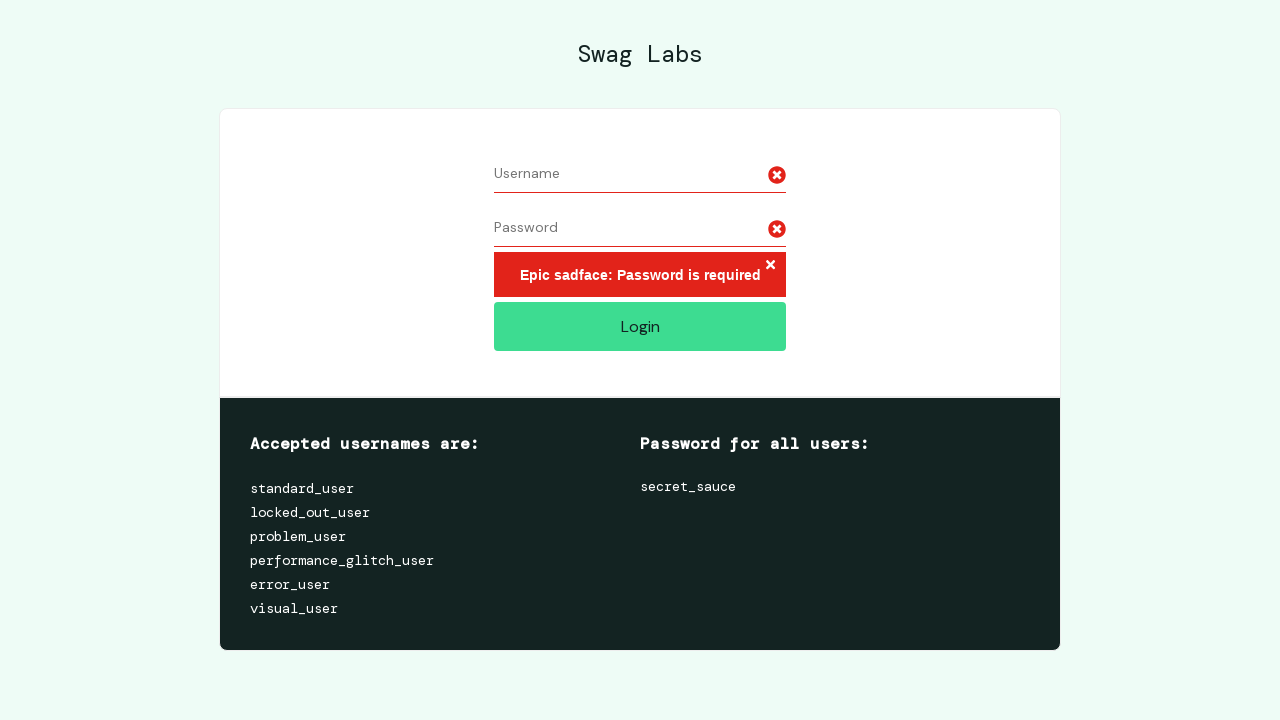

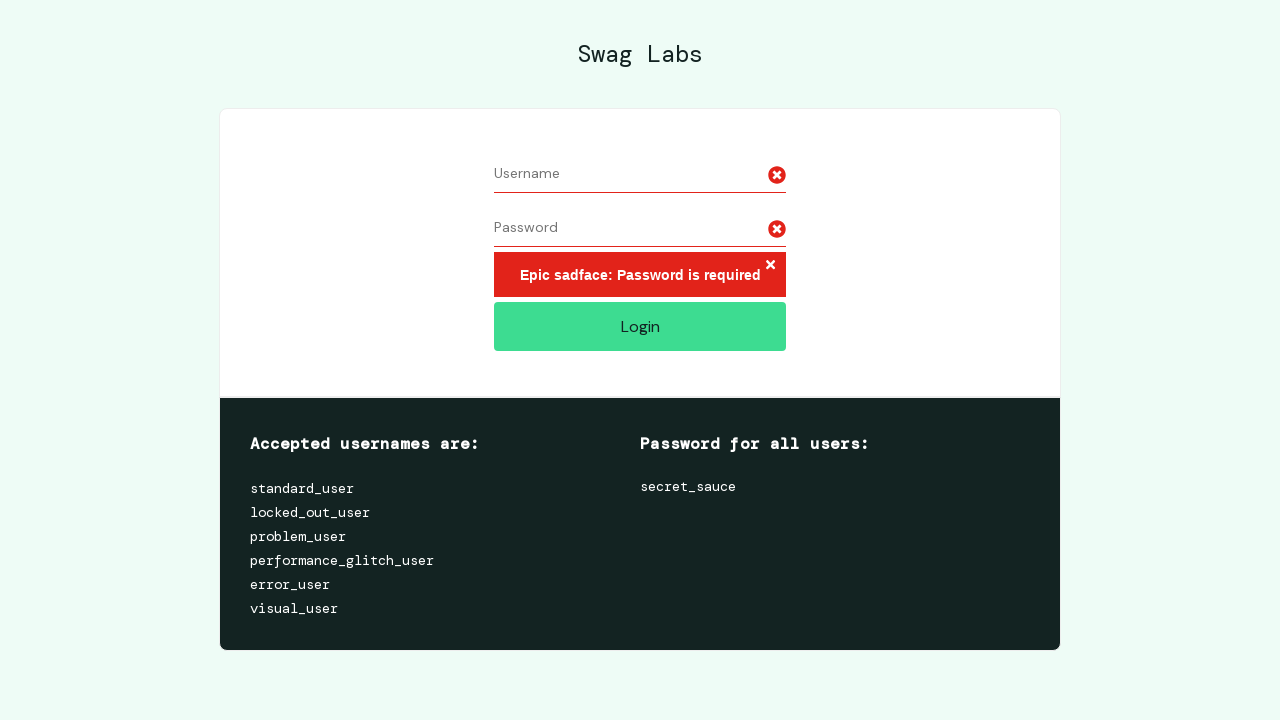